Tests JavaScript prompt alert functionality by clicking a button that triggers a prompt, entering text into the prompt, and accepting it.

Starting URL: https://demoqa.com/alerts

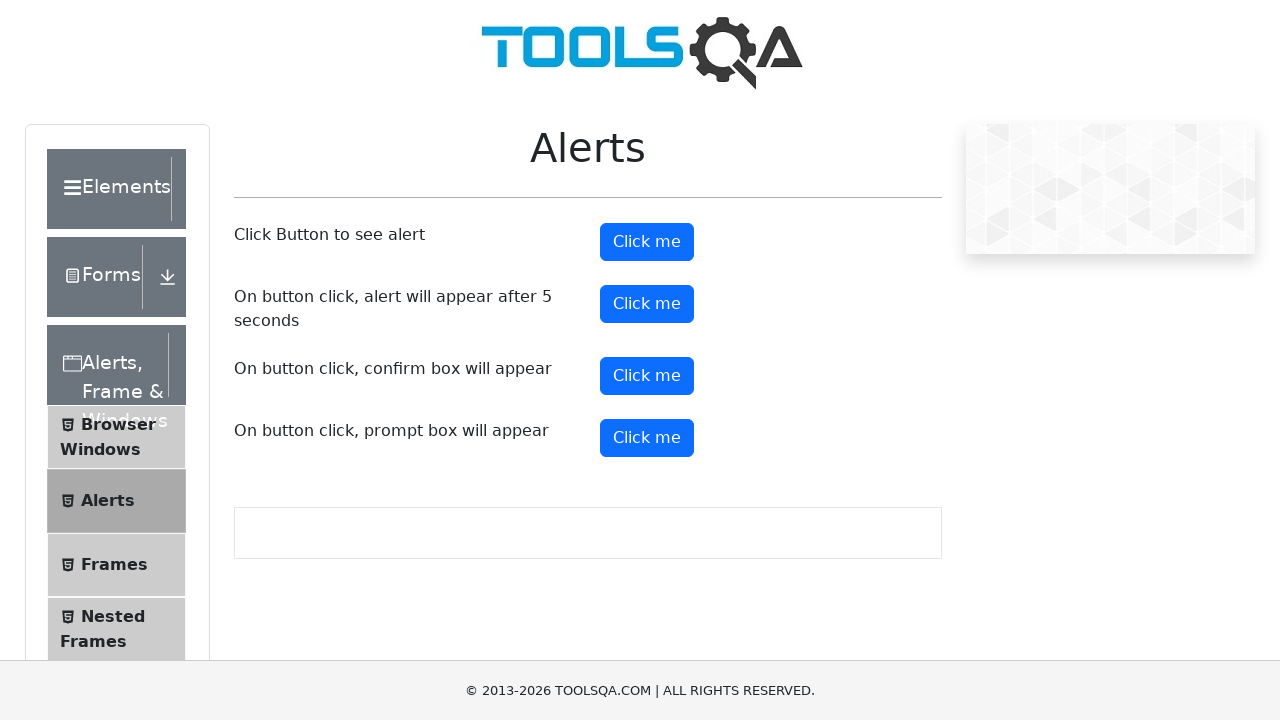

Clicked the prompt button to trigger the alert at (647, 438) on xpath=//button[@id='promtButton']
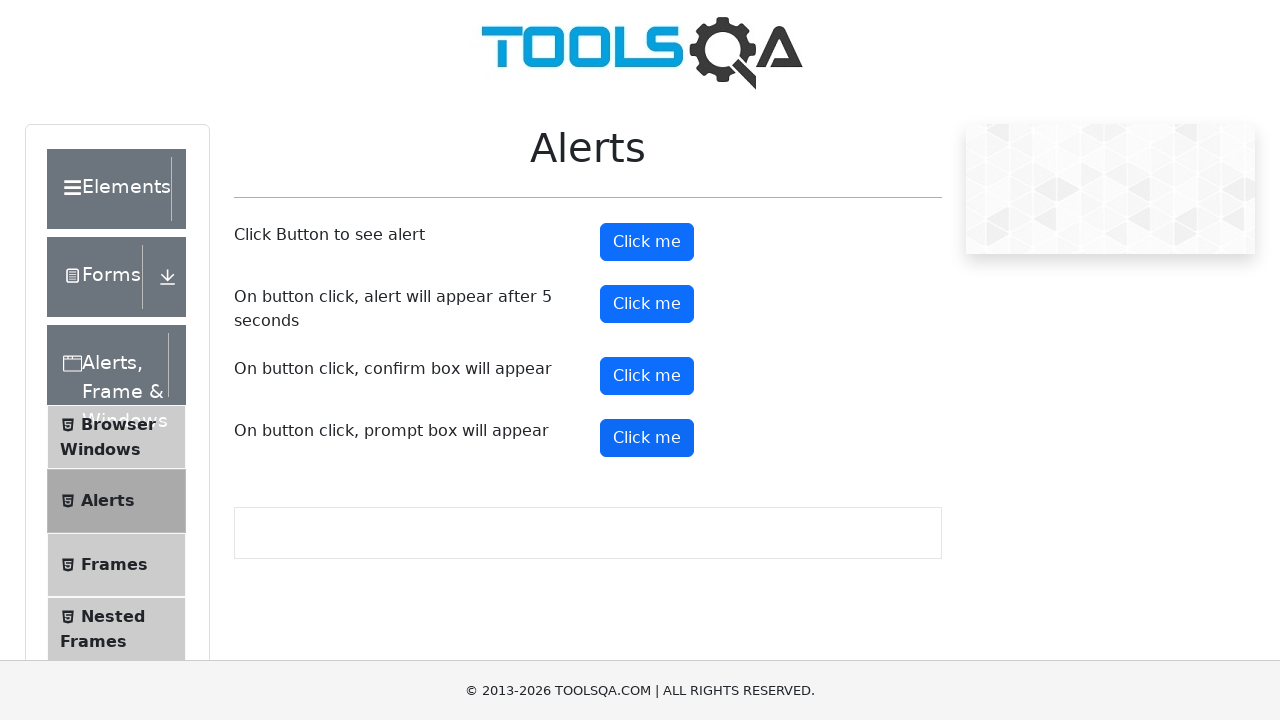

Clicked the prompt button again with dialog handler ready at (647, 438) on xpath=//button[@id='promtButton']
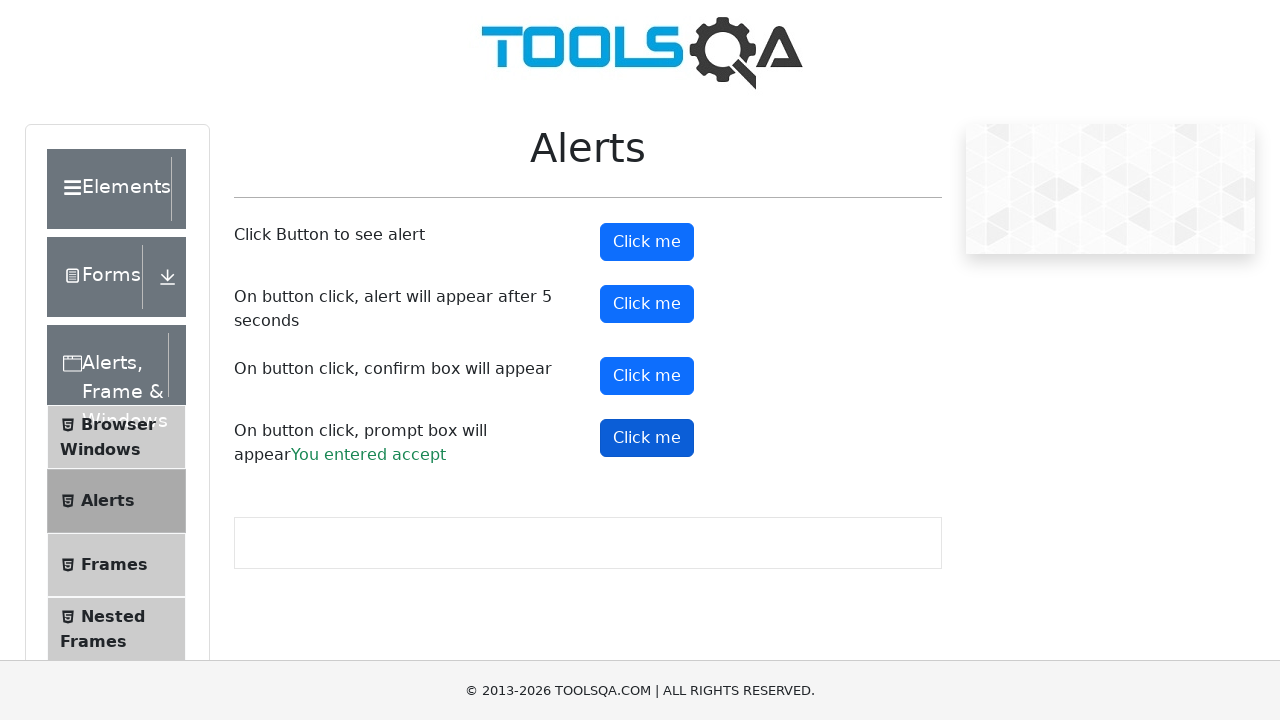

Waited for dialog interaction to complete
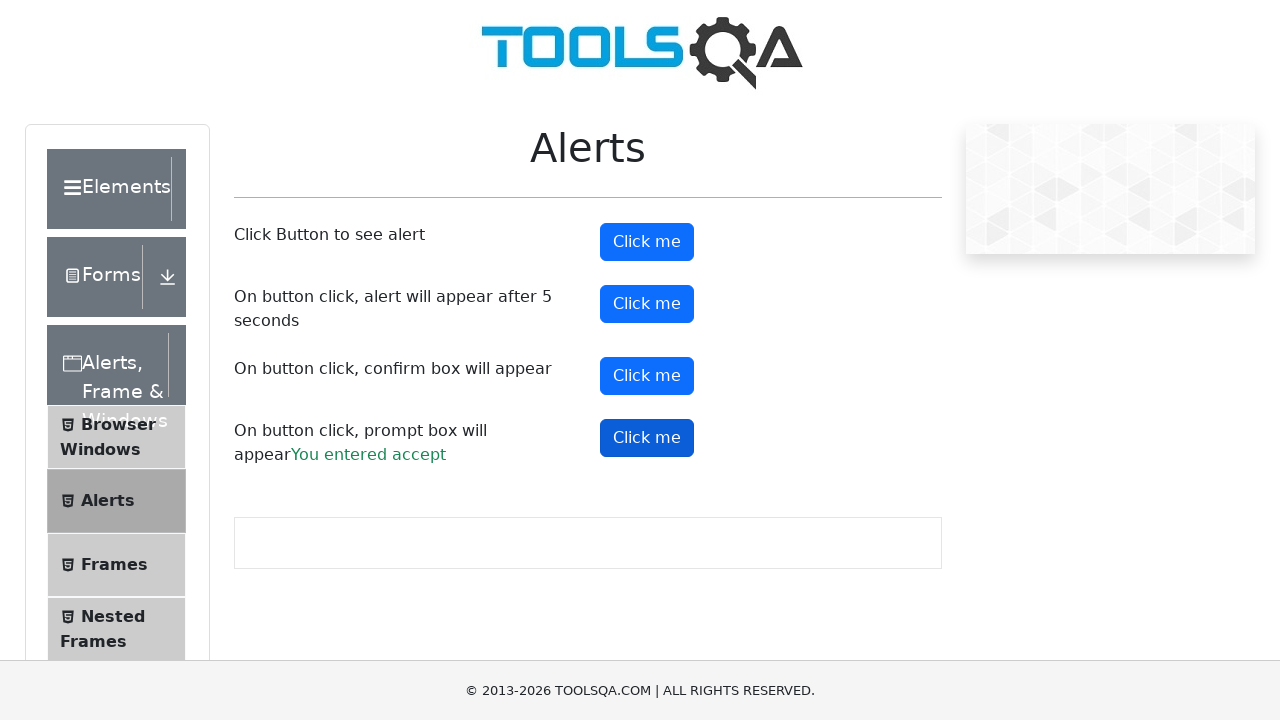

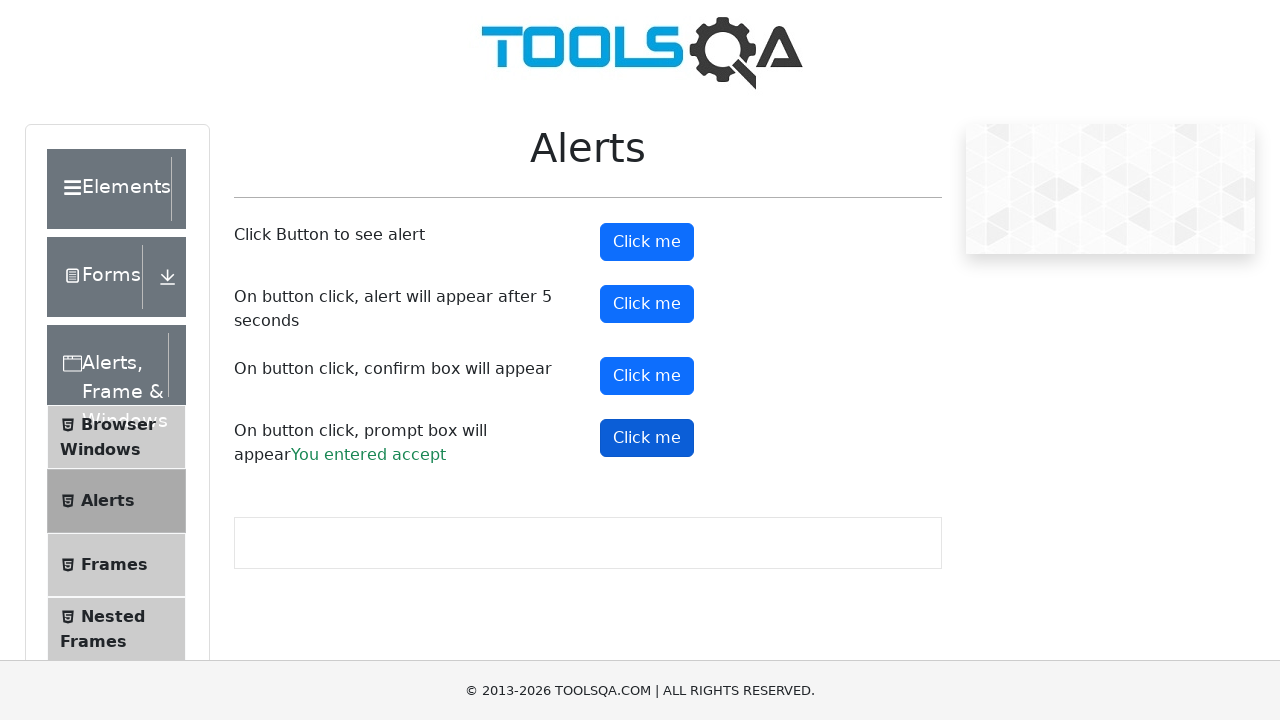